Tests adding specific grocery items (Cucumber, Brocolli, Beetroot) to cart on a practice e-commerce site by iterating through product listings and clicking add to cart buttons for matching items.

Starting URL: https://rahulshettyacademy.com/seleniumPractise/

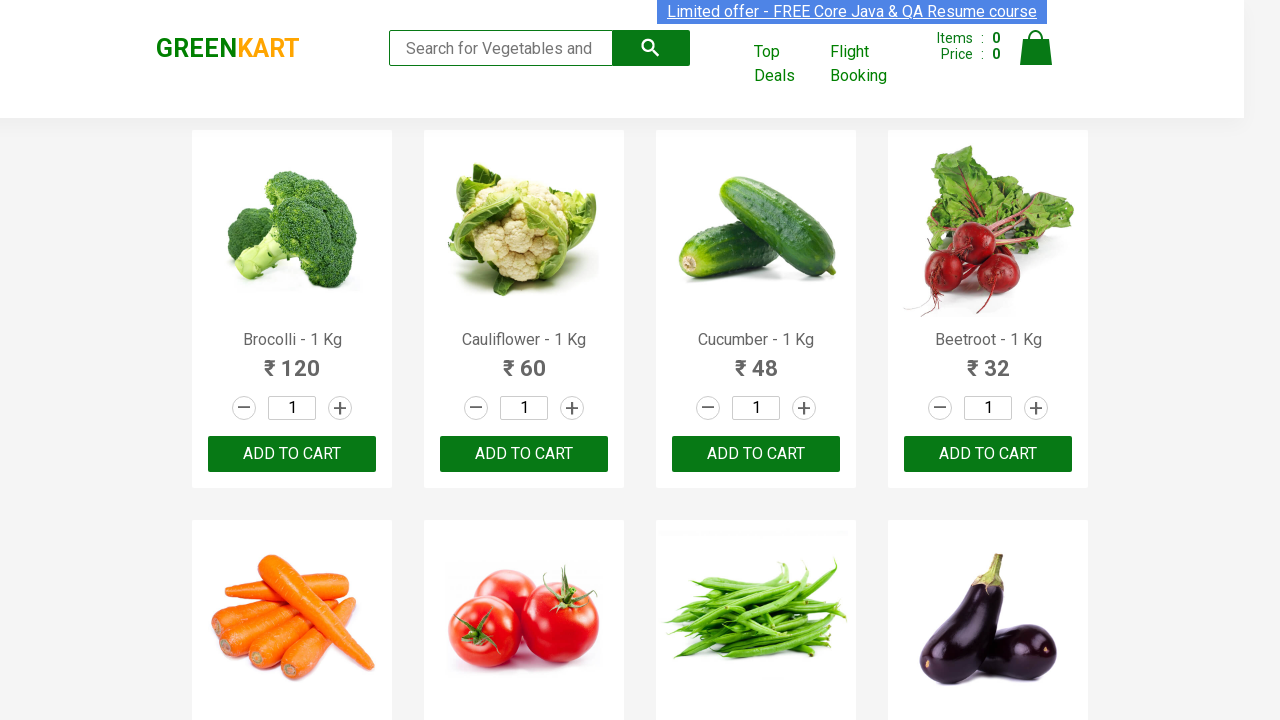

Waited for product names to load on the page
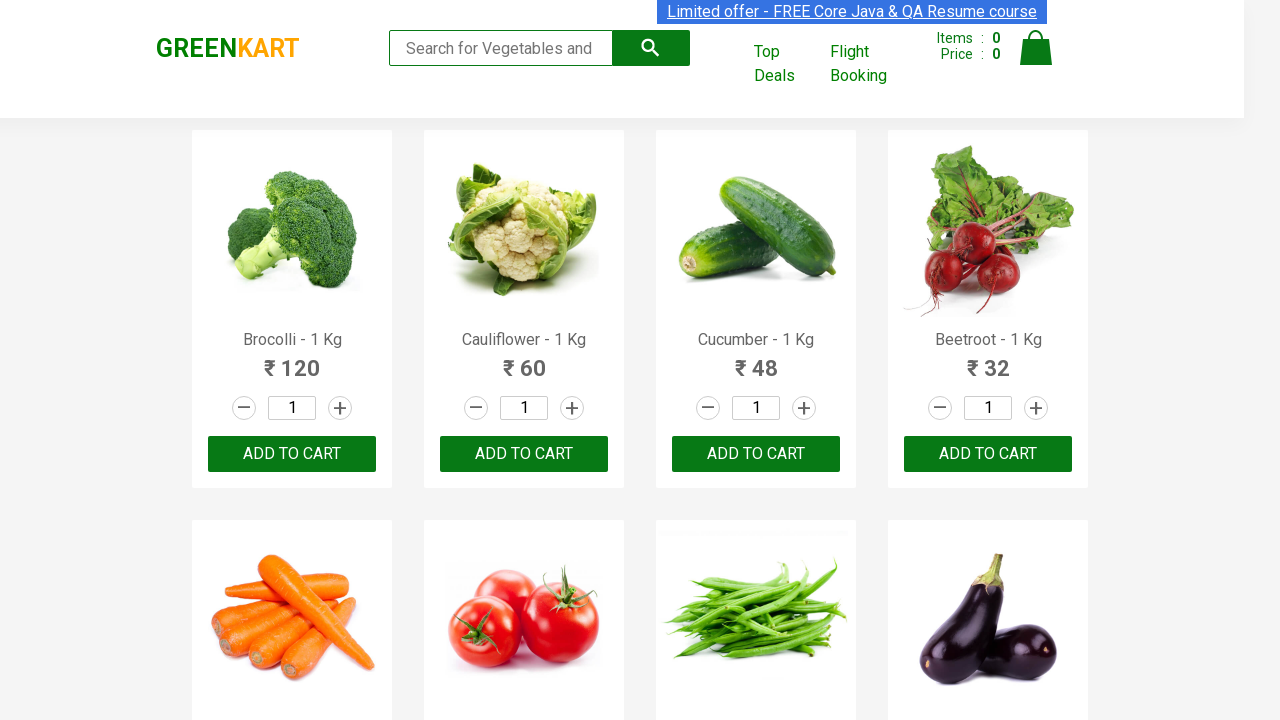

Retrieved all product name elements from the page
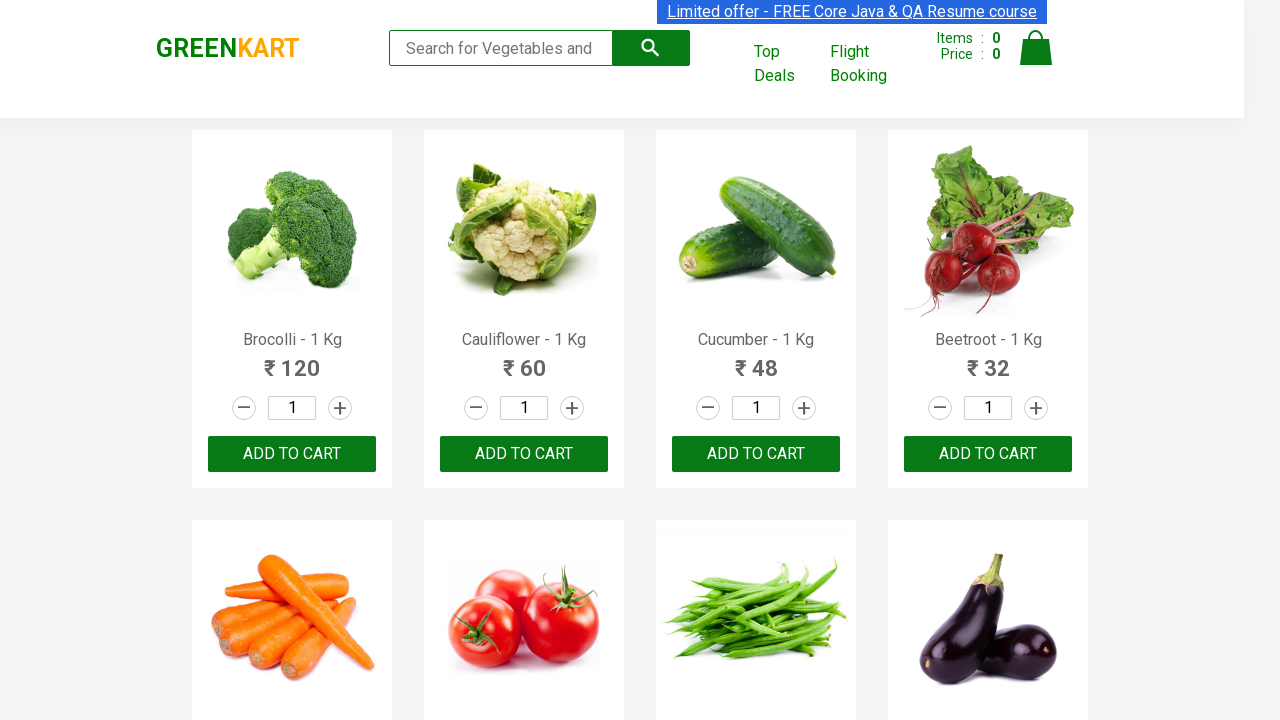

Clicked 'Add to cart' button for Brocolli at (292, 454) on xpath=//div[@class='product-action']/button >> nth=0
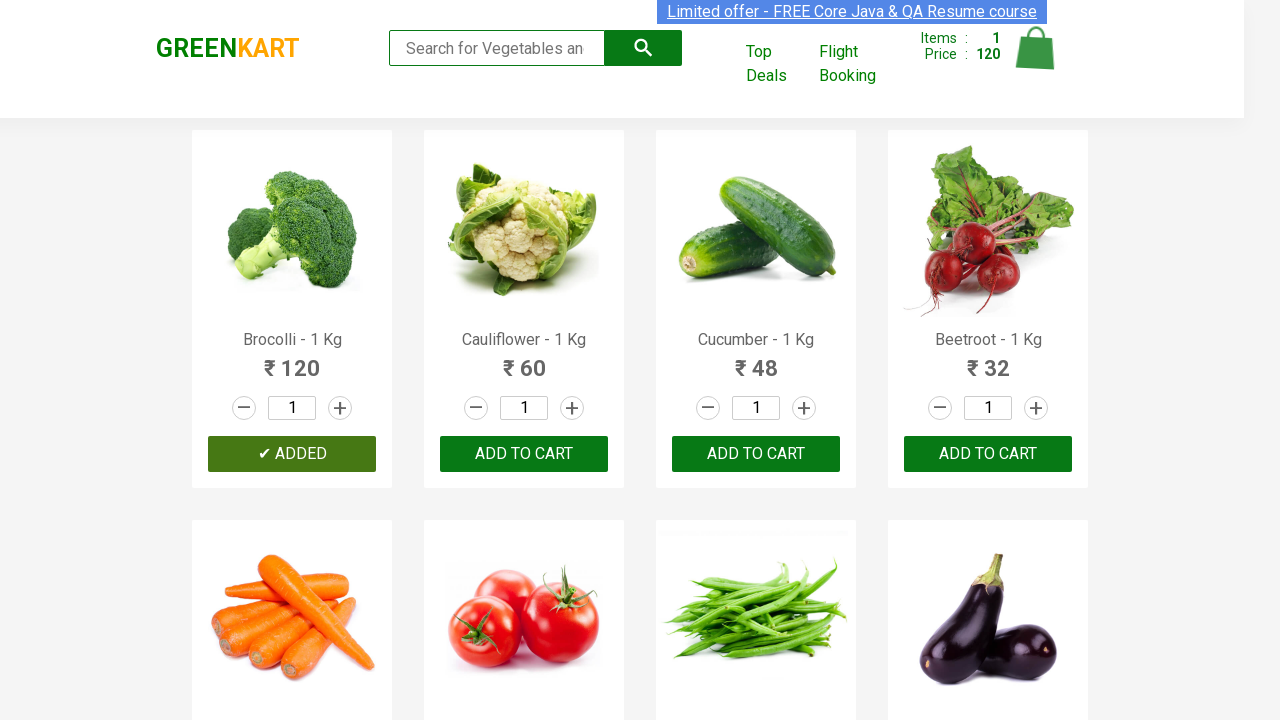

Clicked 'Add to cart' button for Cucumber at (756, 454) on xpath=//div[@class='product-action']/button >> nth=2
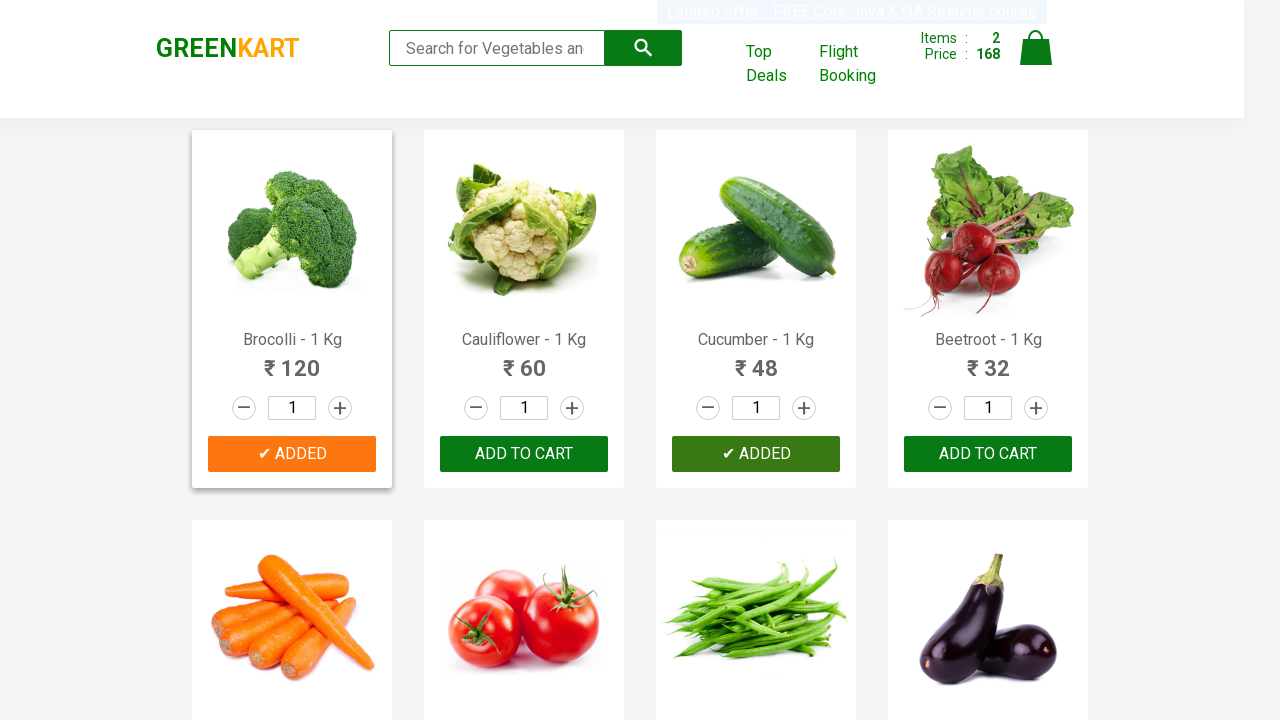

Clicked 'Add to cart' button for Beetroot at (988, 454) on xpath=//div[@class='product-action']/button >> nth=3
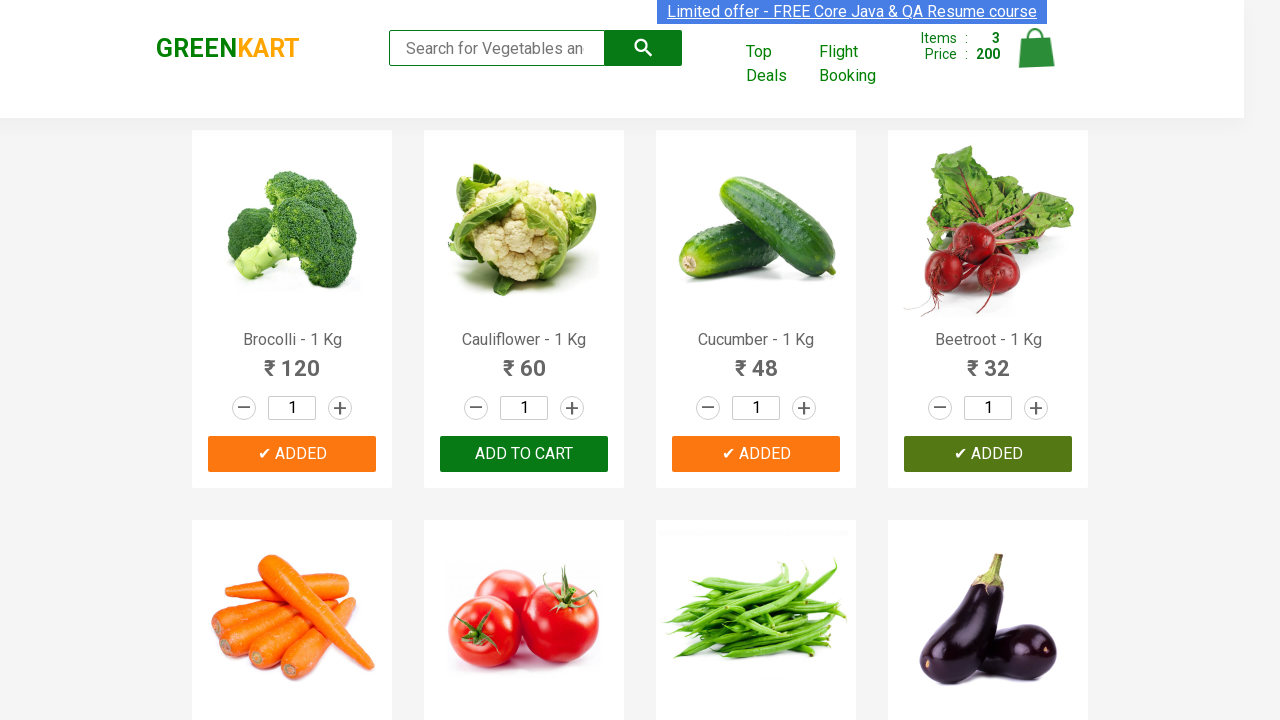

Waited for cart to update after adding items
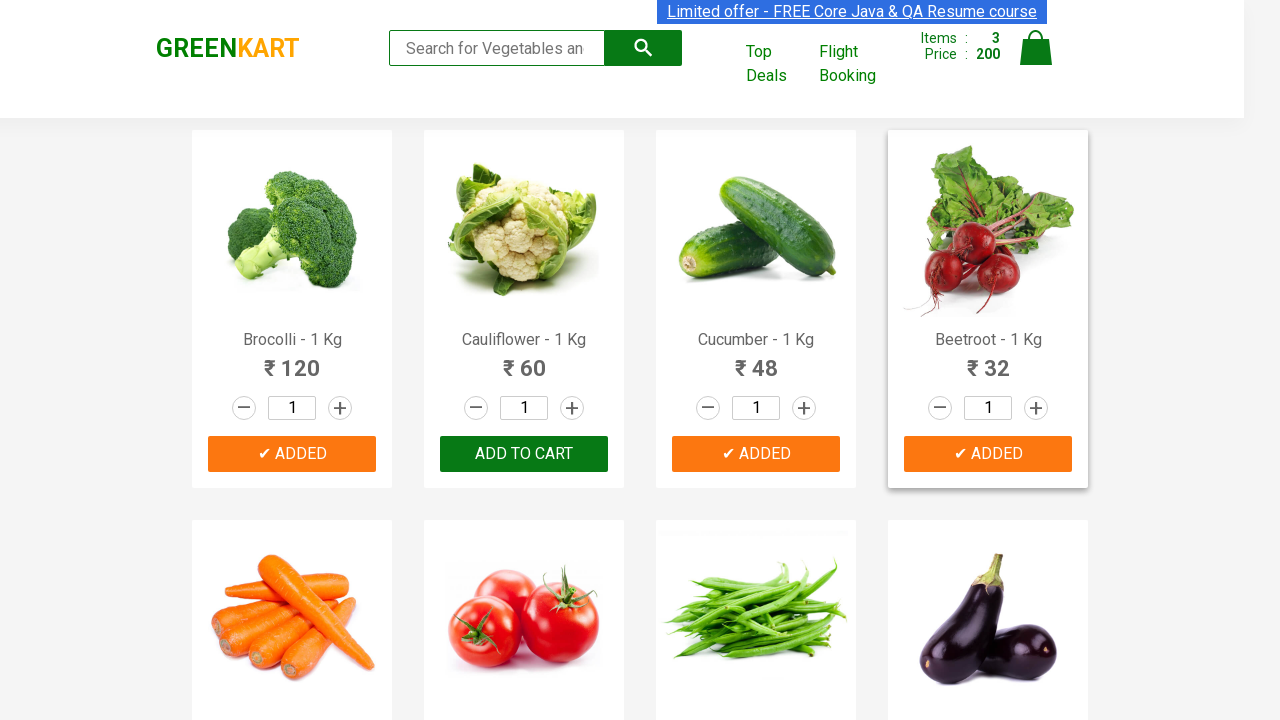

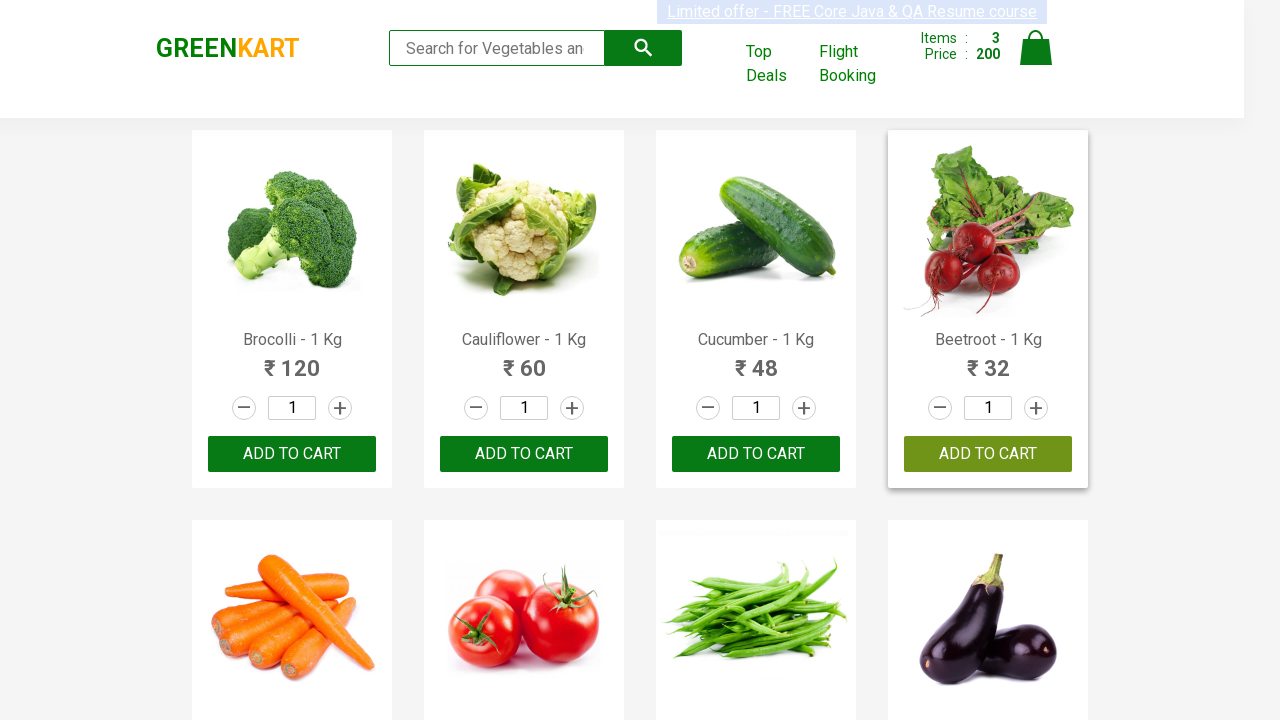